Tests page scrolling functionality by scrolling down 700 pixels, scrolling back up 700 pixels, and then scrolling to the bottom of the page.

Starting URL: https://www.jeevansathi.com/

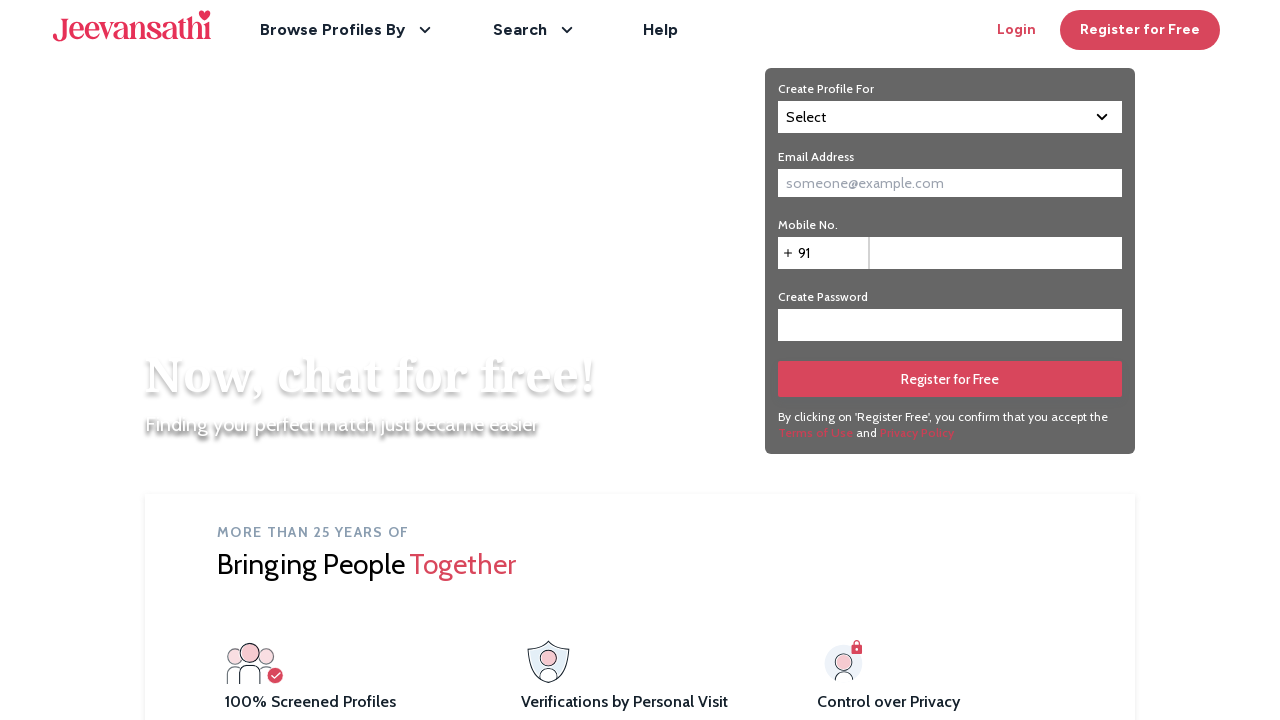

Scrolled down 700 pixels
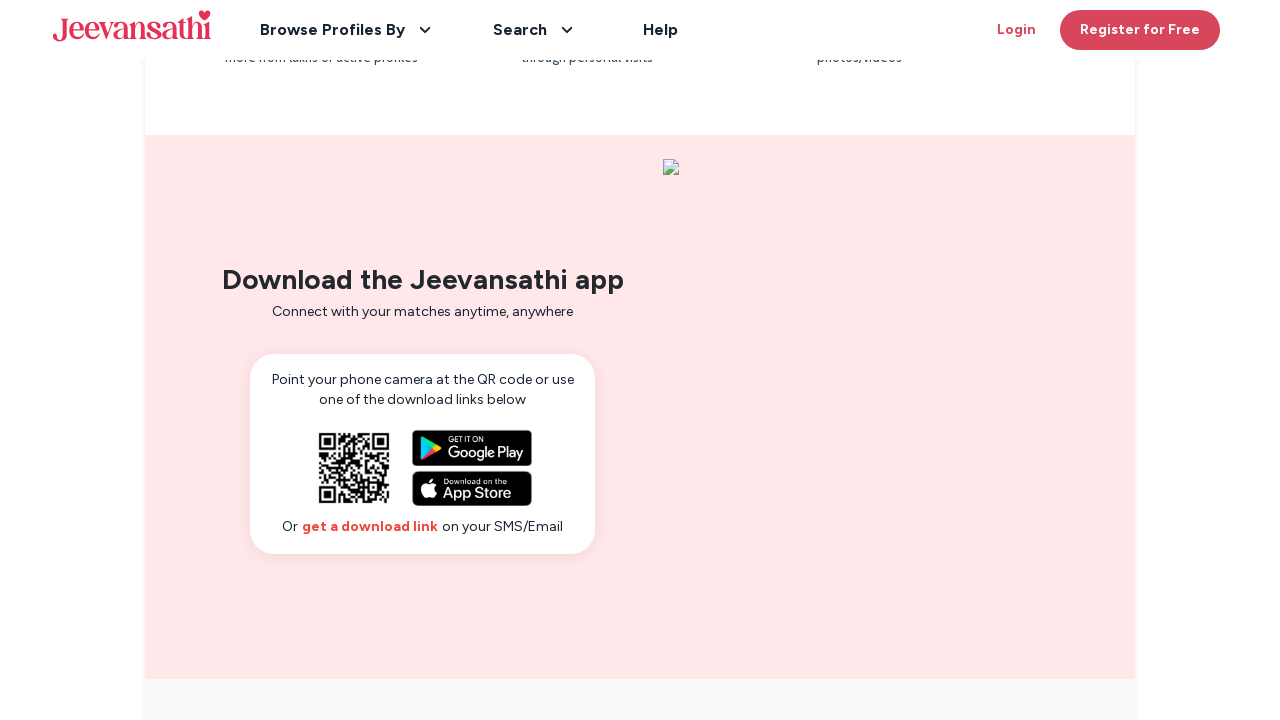

Waited 500ms for scroll to complete
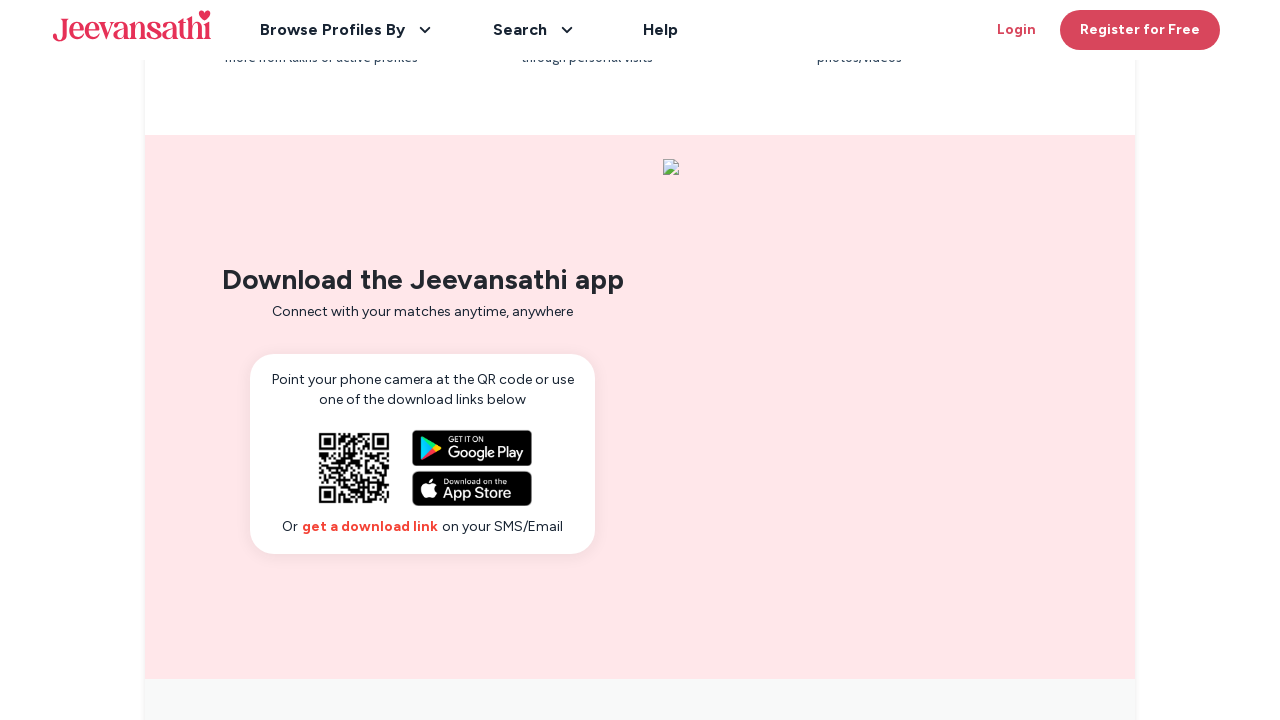

Scrolled back up 700 pixels
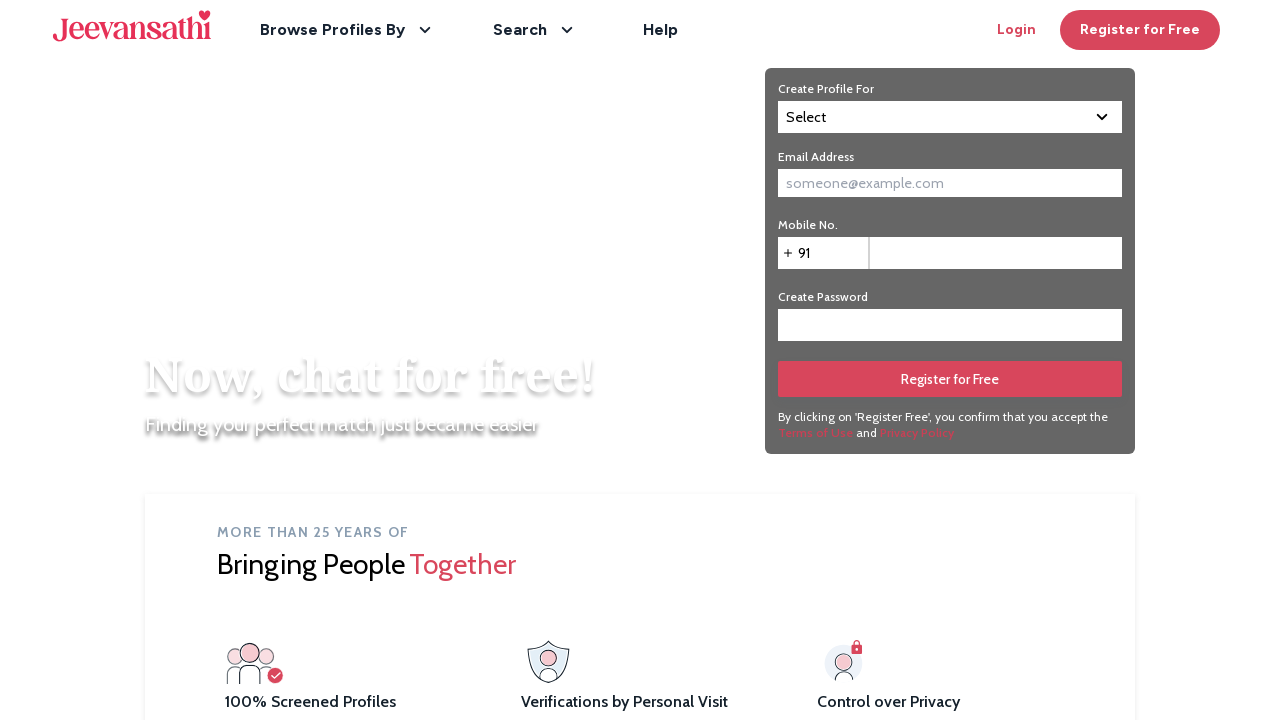

Waited 500ms for scroll to complete
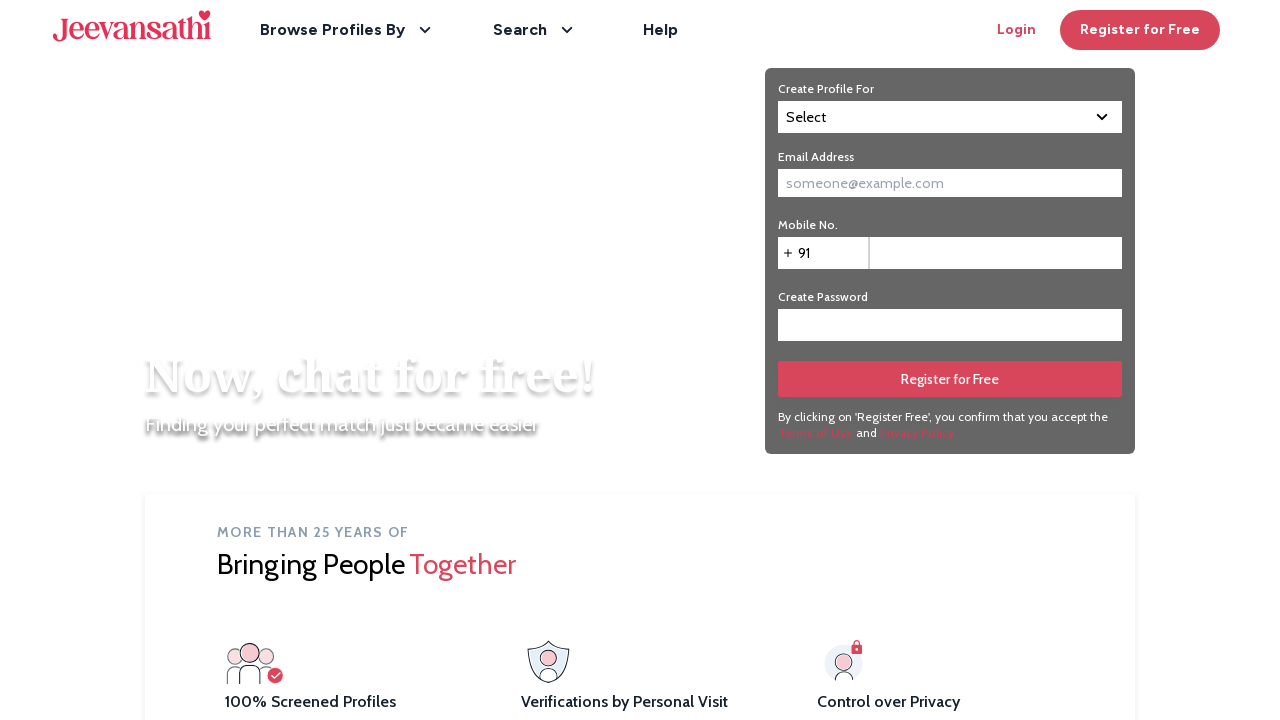

Scrolled to bottom of page
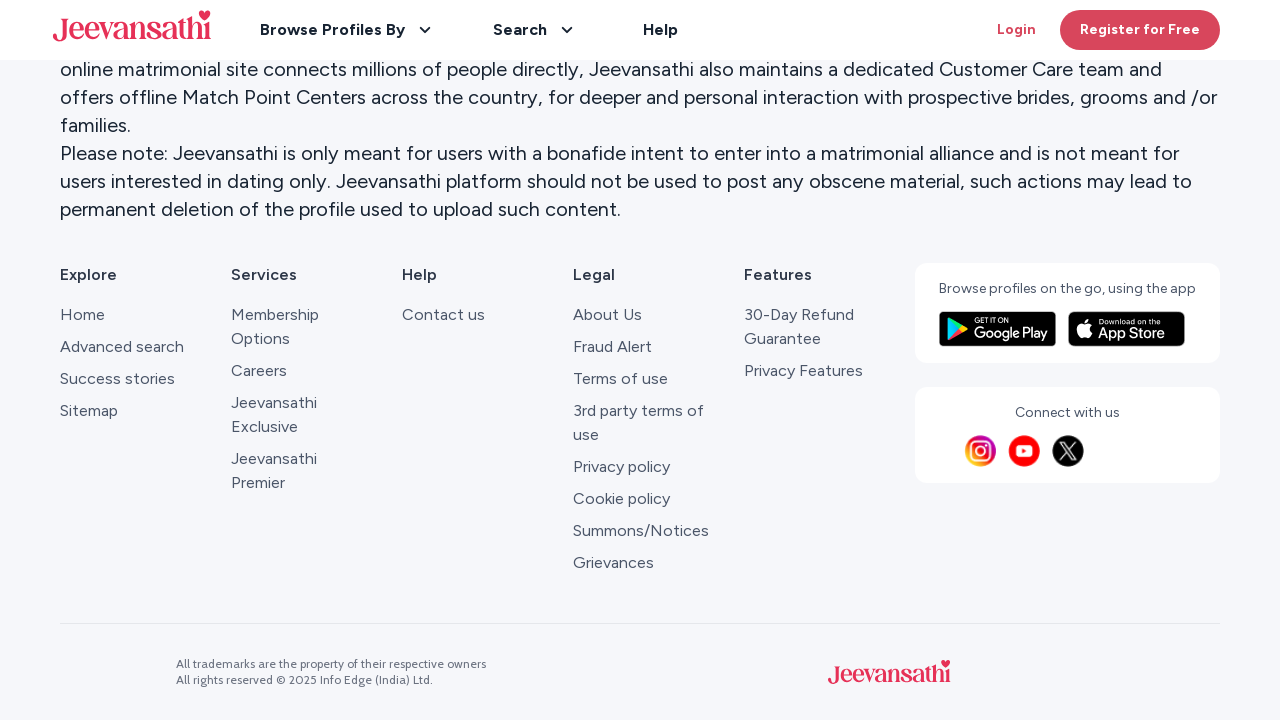

Waited 500ms for final scroll to complete
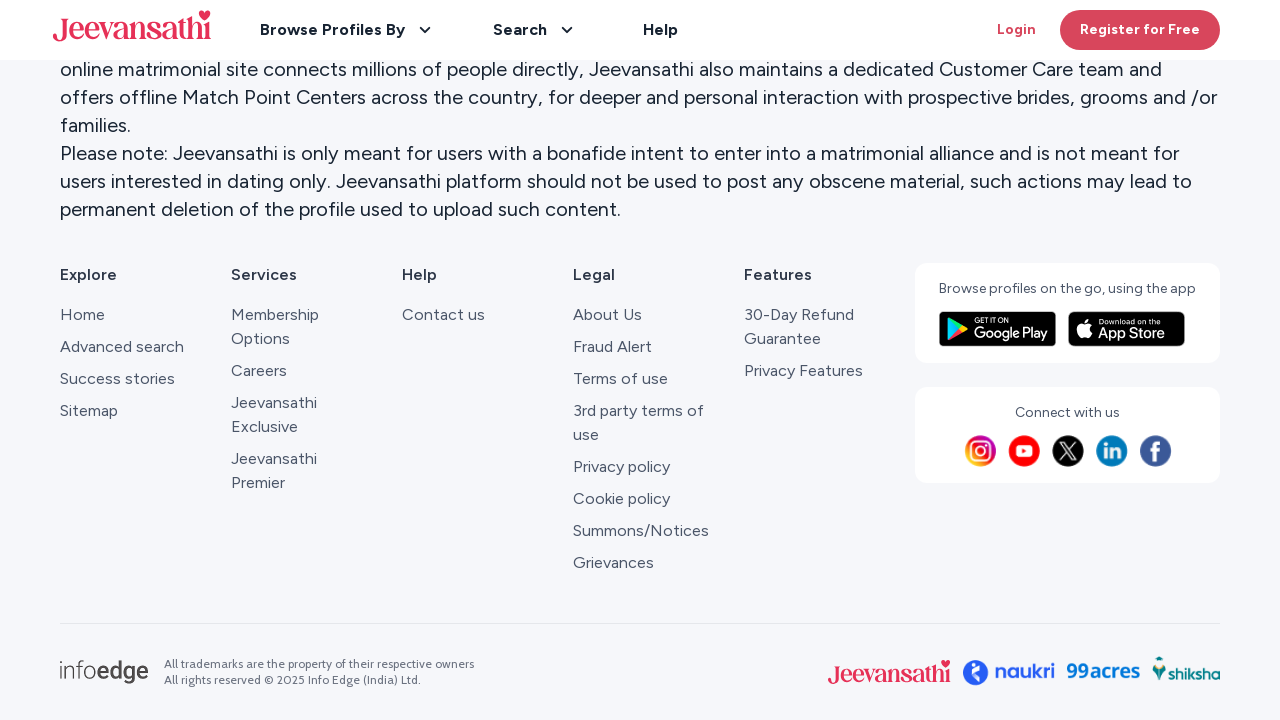

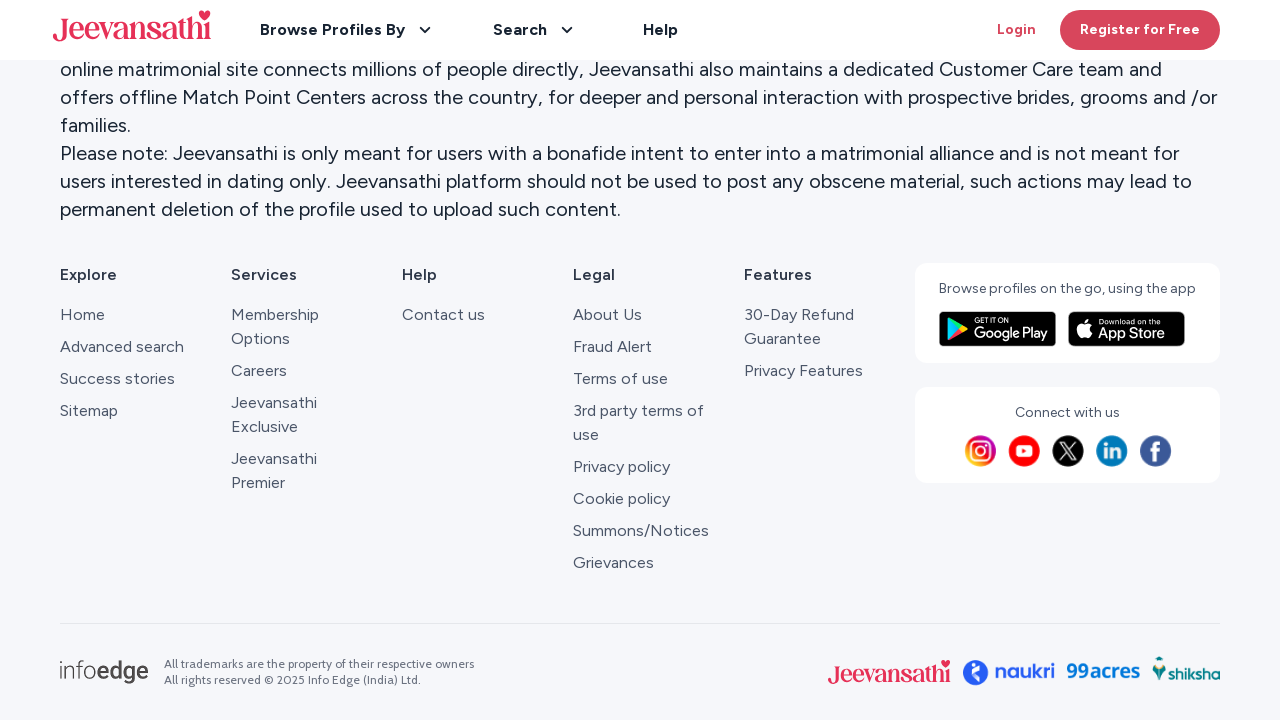